Navigates to the Contact page and fills out a contact form with name, email, subject, and comment fields, then submits the form

Starting URL: https://alchemy.hguy.co/lms

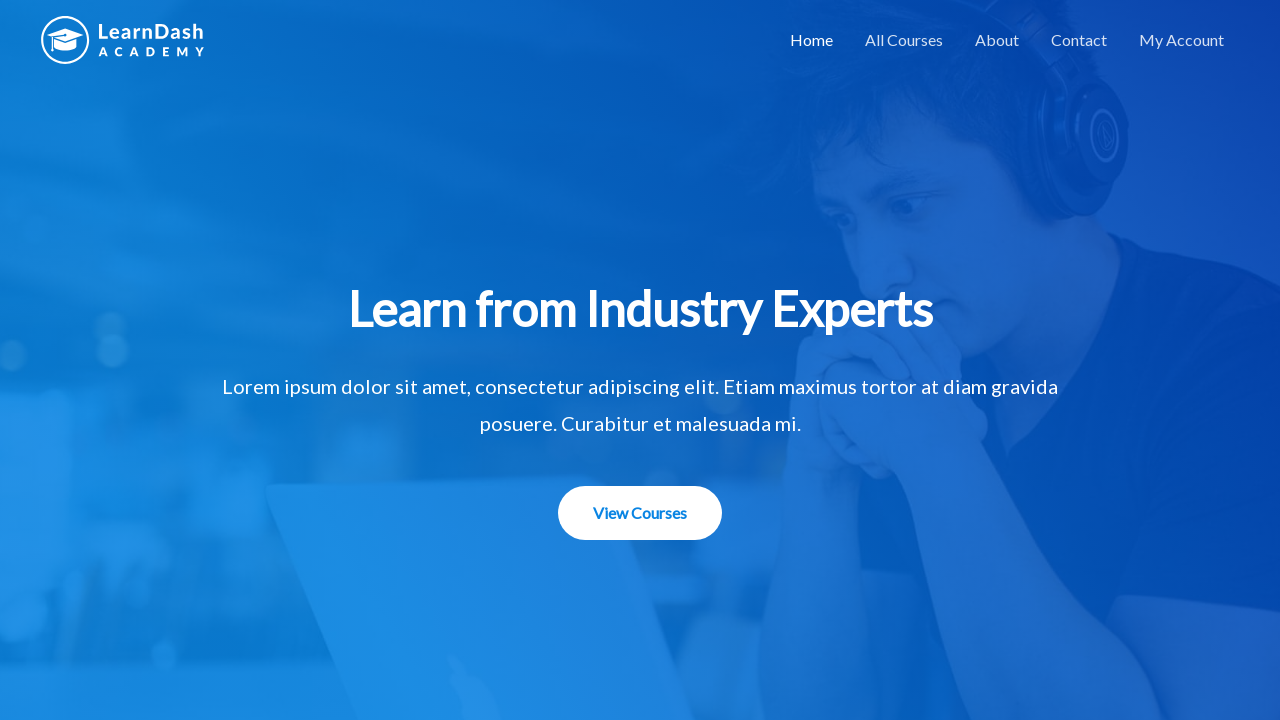

Clicked on Contact menu at (1079, 40) on xpath=//a[contains(text(),'Contact')]
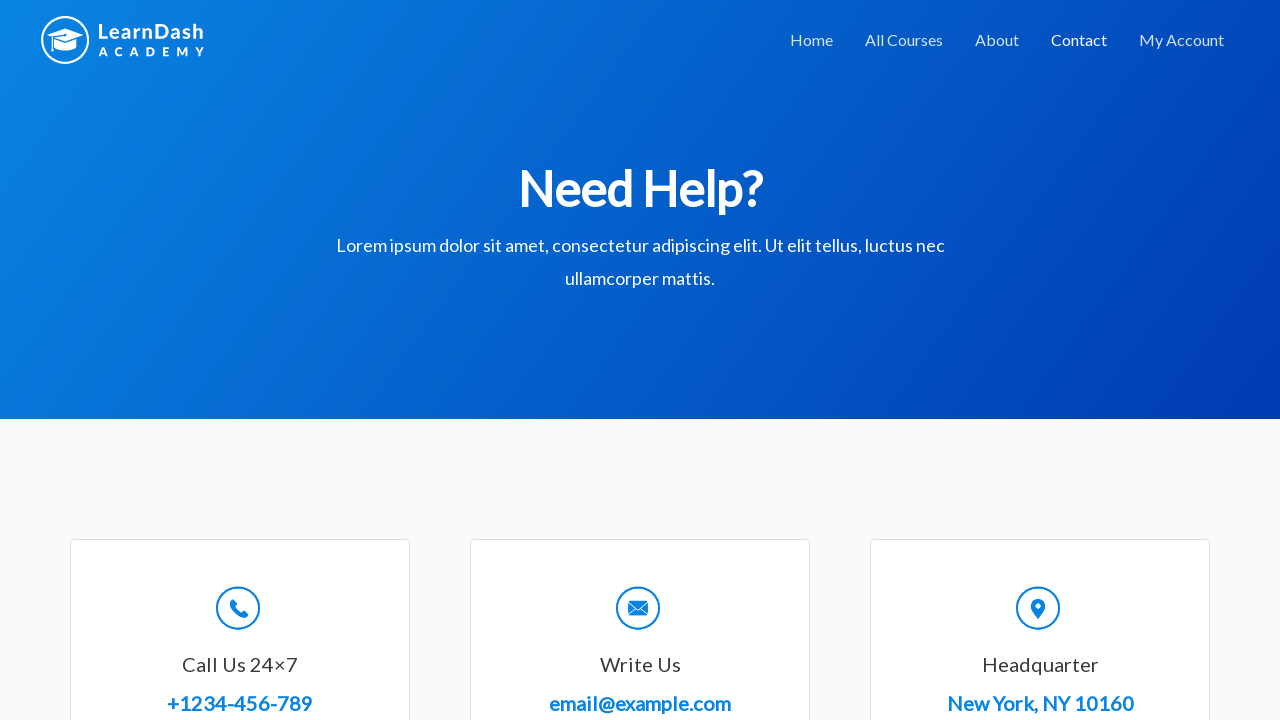

Contact form loaded successfully
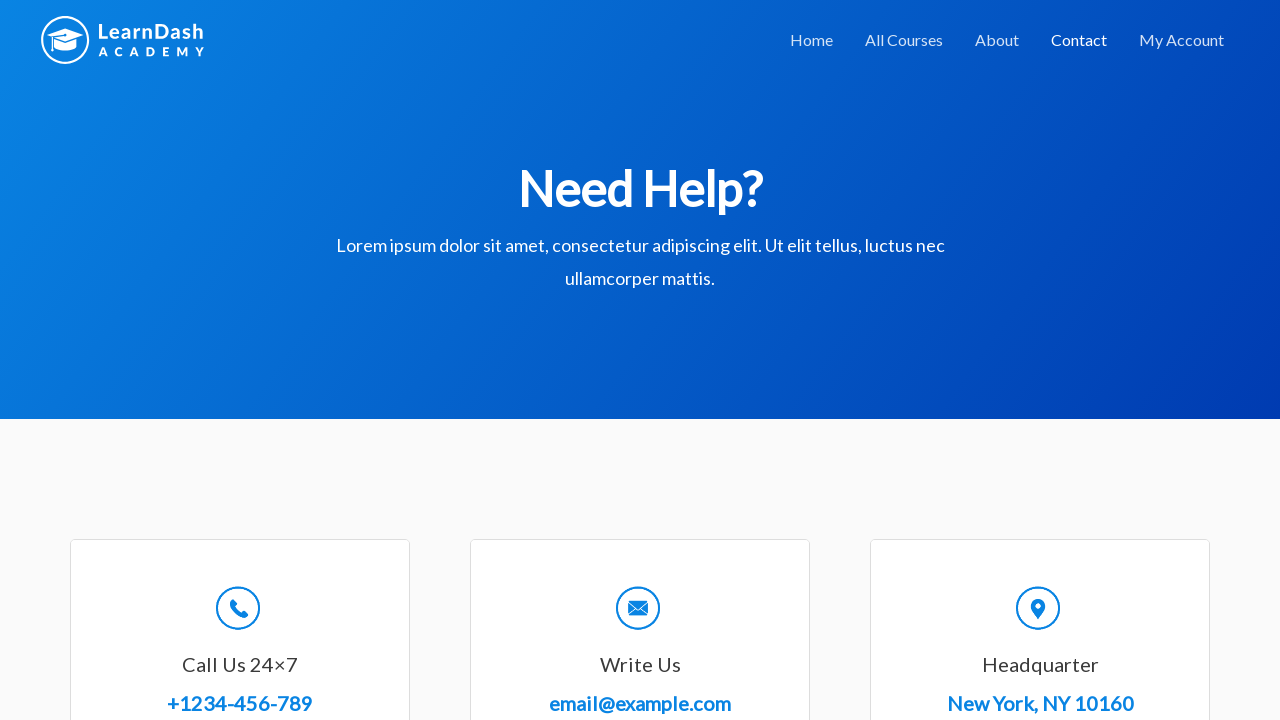

Scrolled down to view form fields
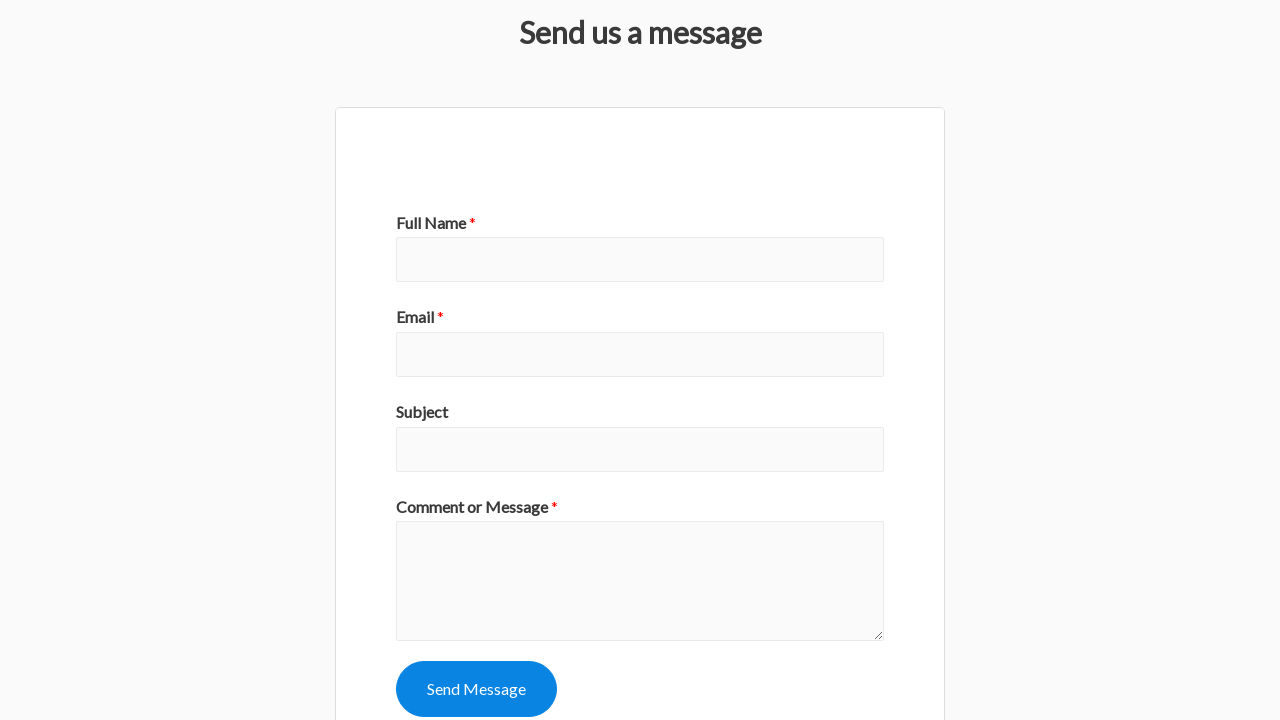

Filled name field with 'John Smith' on (//div[@class='wpforms-field-container']//input)[1]
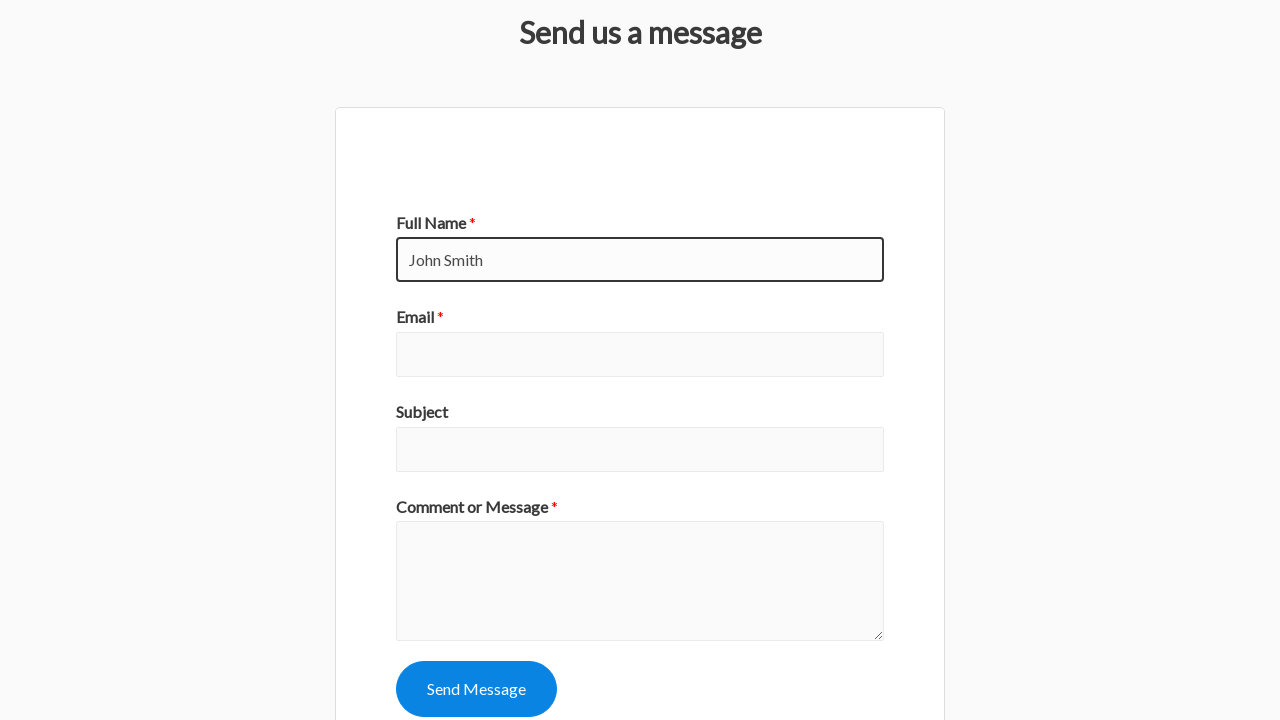

Filled email field with 'john.smith@example.com' on (//div[@class='wpforms-field-container']//input)[2]
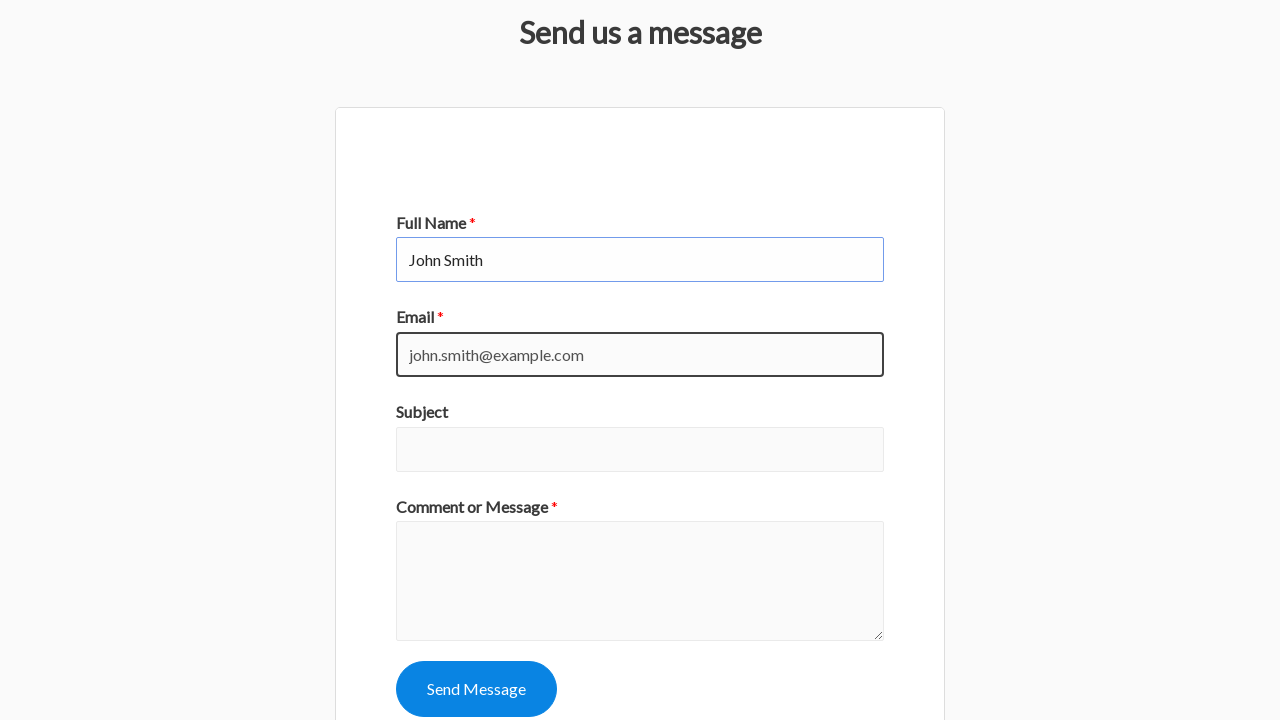

Filled subject field with 'Test inquiry about courses' on (//div[@class='wpforms-field-container']//input)[3]
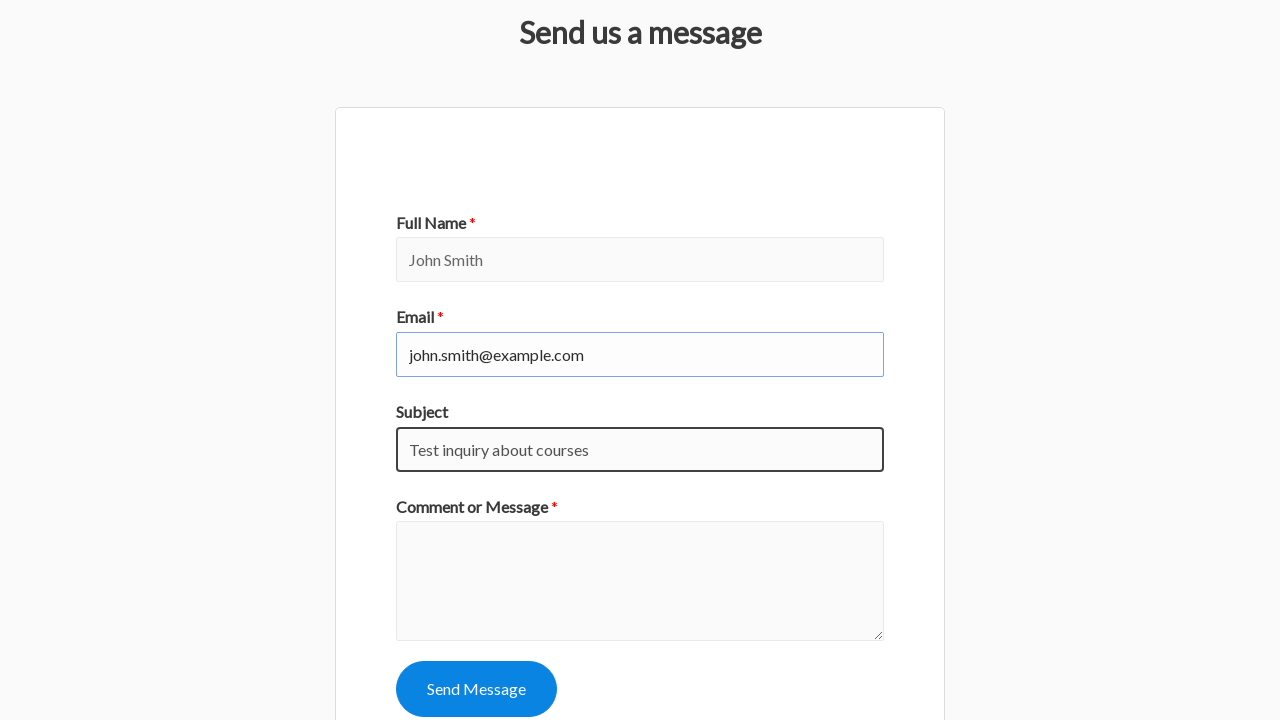

Filled comment field with message about LMS courses and pricing on //textarea[@id='wpforms-8-field_2']
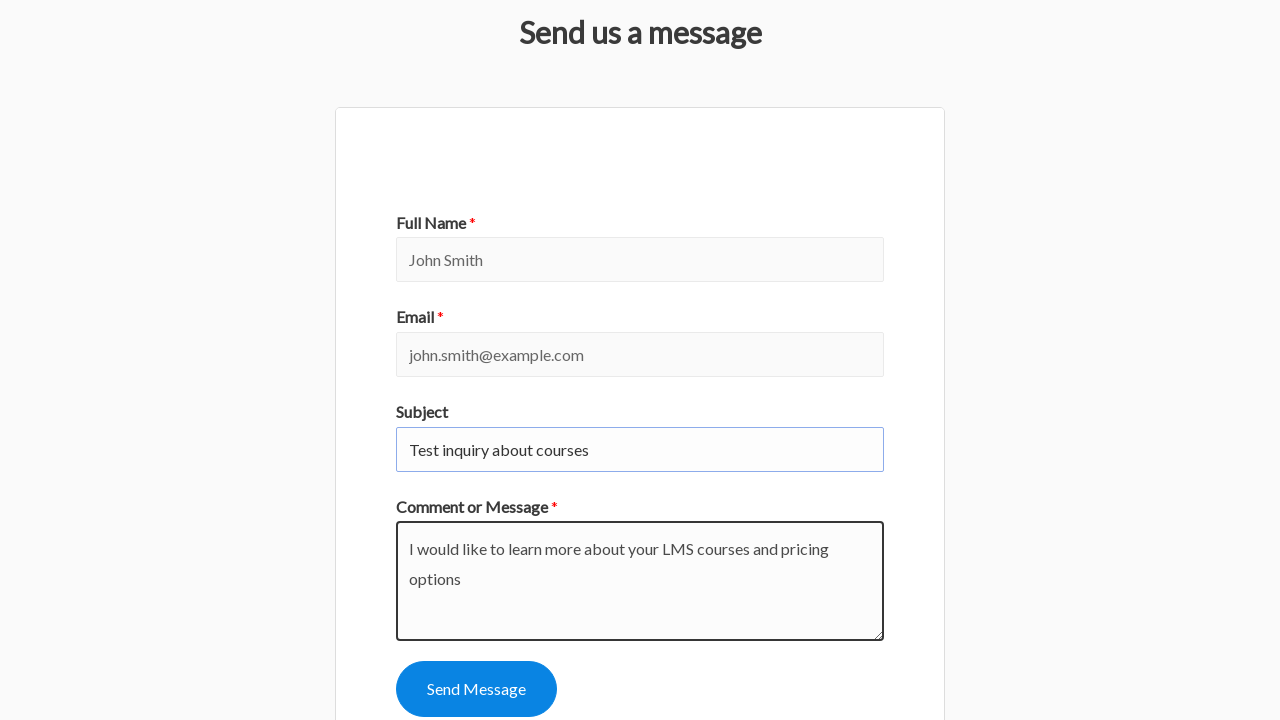

Clicked Send Message button to submit form at (476, 689) on xpath=//button[contains(text(),'Send Message')]
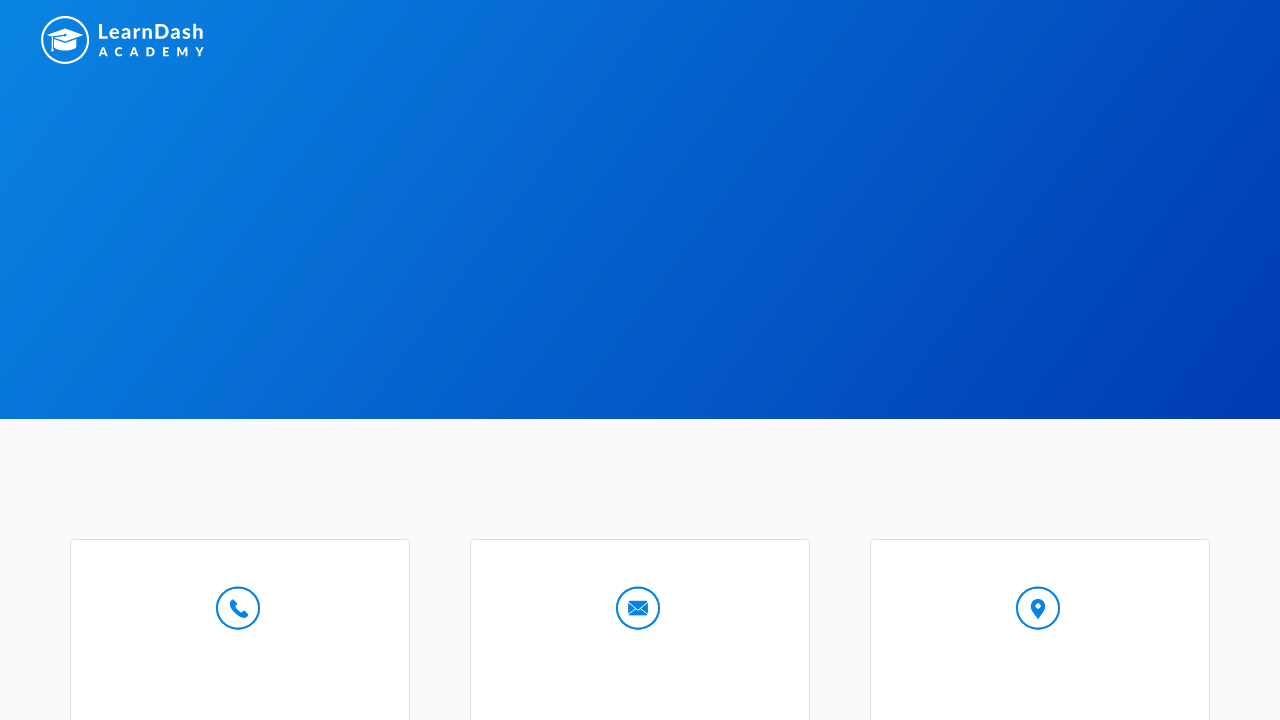

Form submission confirmed with success message
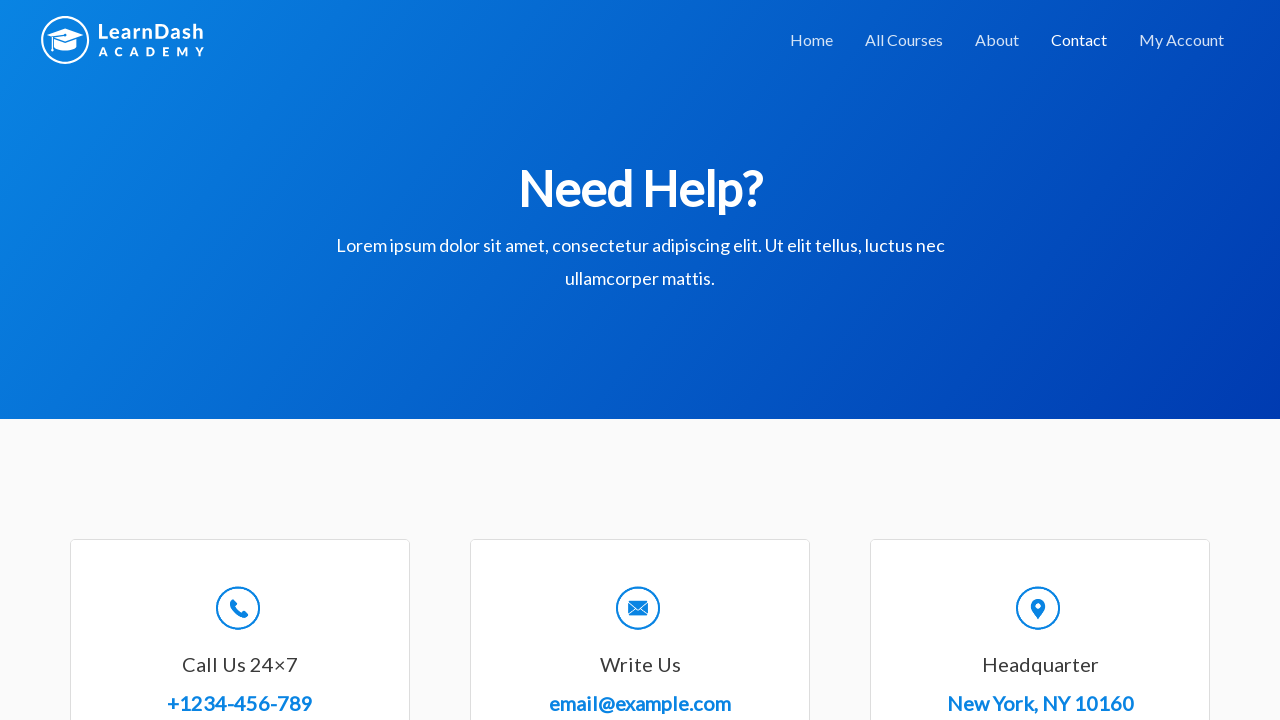

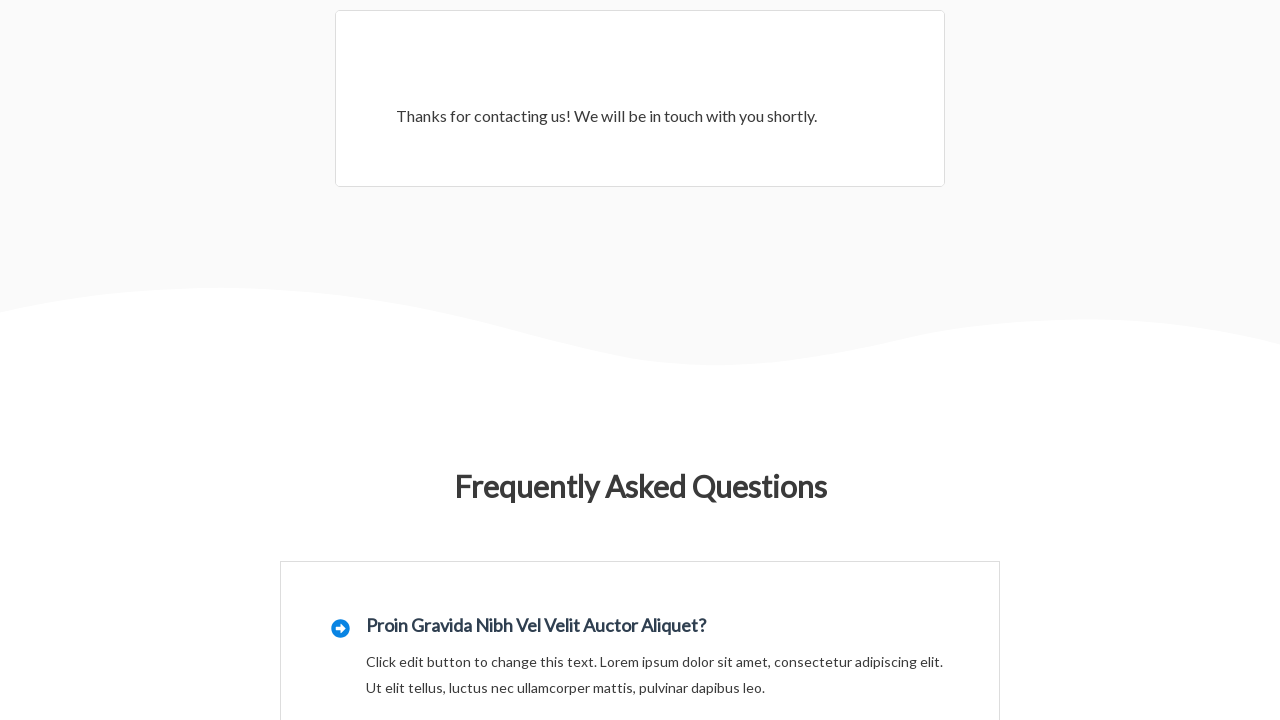